Tests geolocation functionality by navigating to a page and clicking the "Where am I?" button to trigger geolocation detection

Starting URL: https://the-internet.herokuapp.com/geolocation

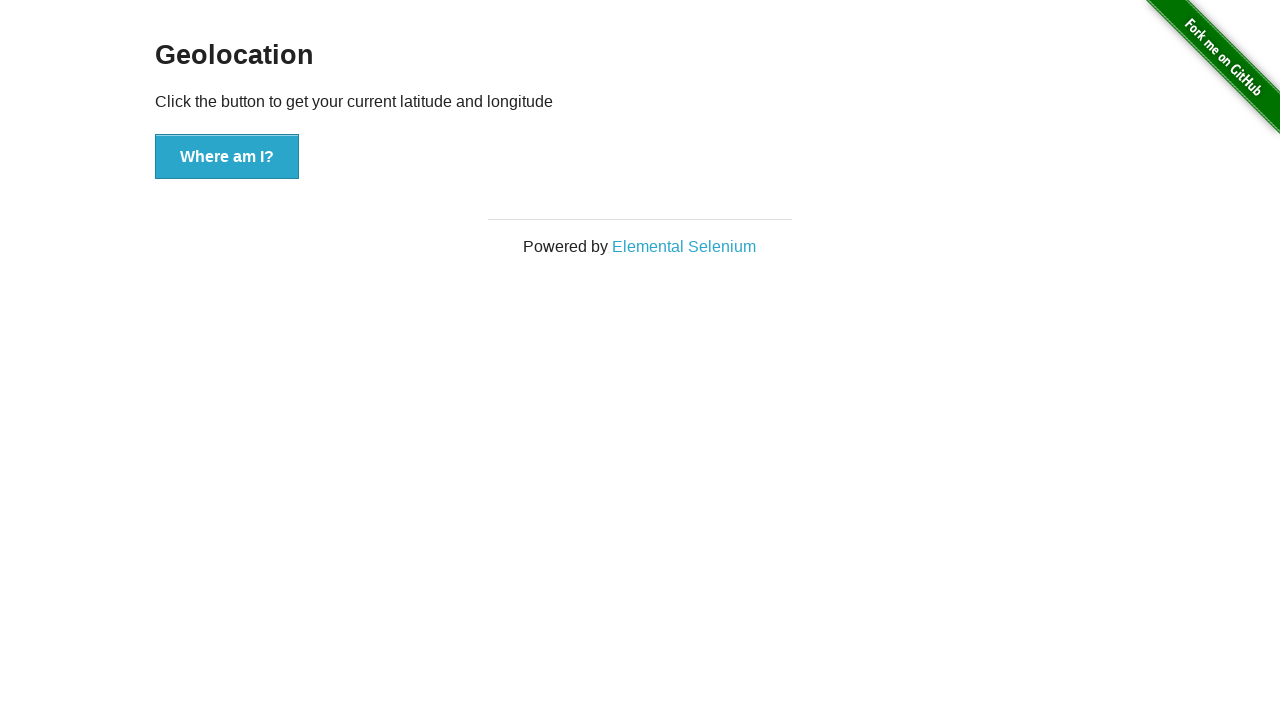

Navigated to geolocation page
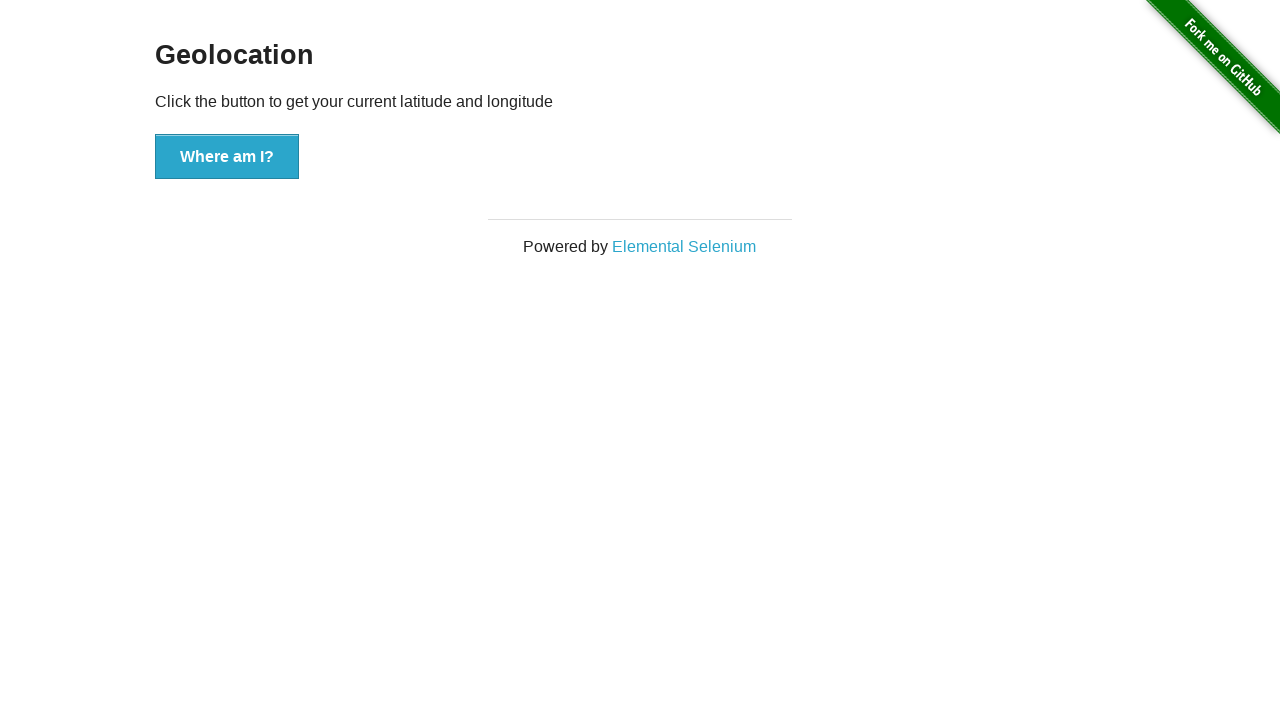

Clicked 'Where am I?' button to trigger geolocation detection at (227, 157) on xpath=//button[text()="Where am I?"]
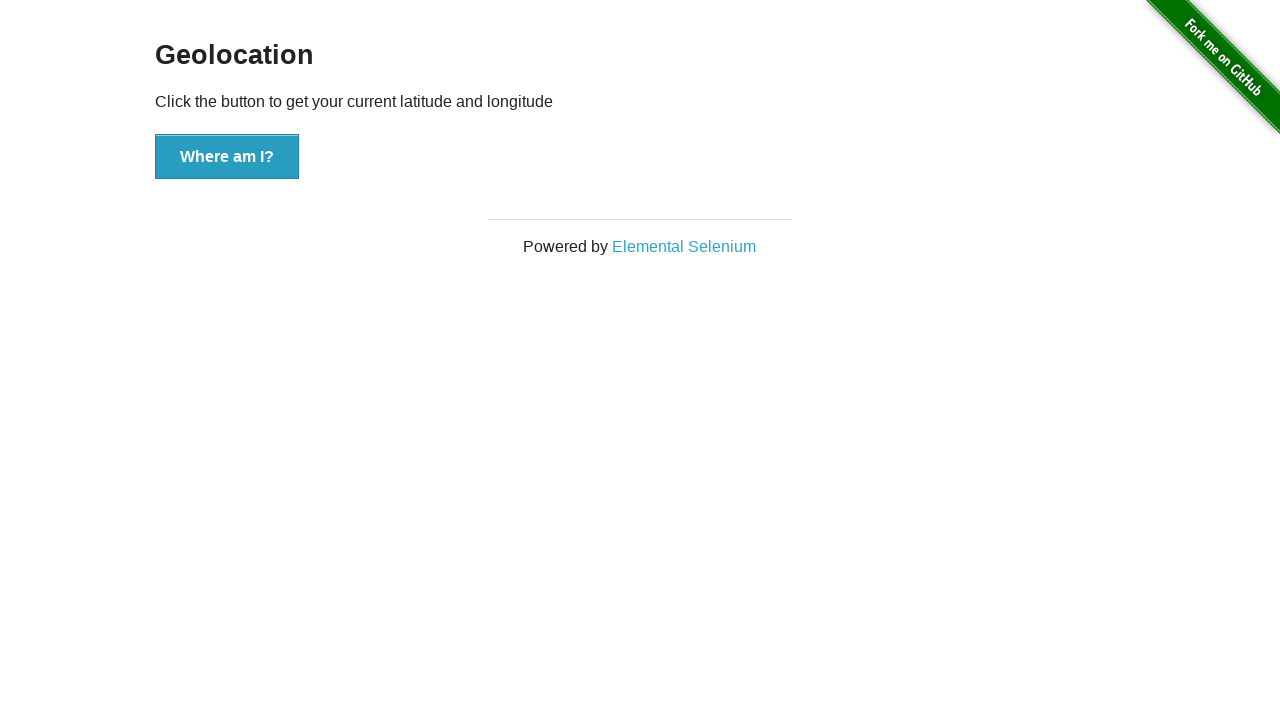

Waited 2 seconds for geolocation result to appear
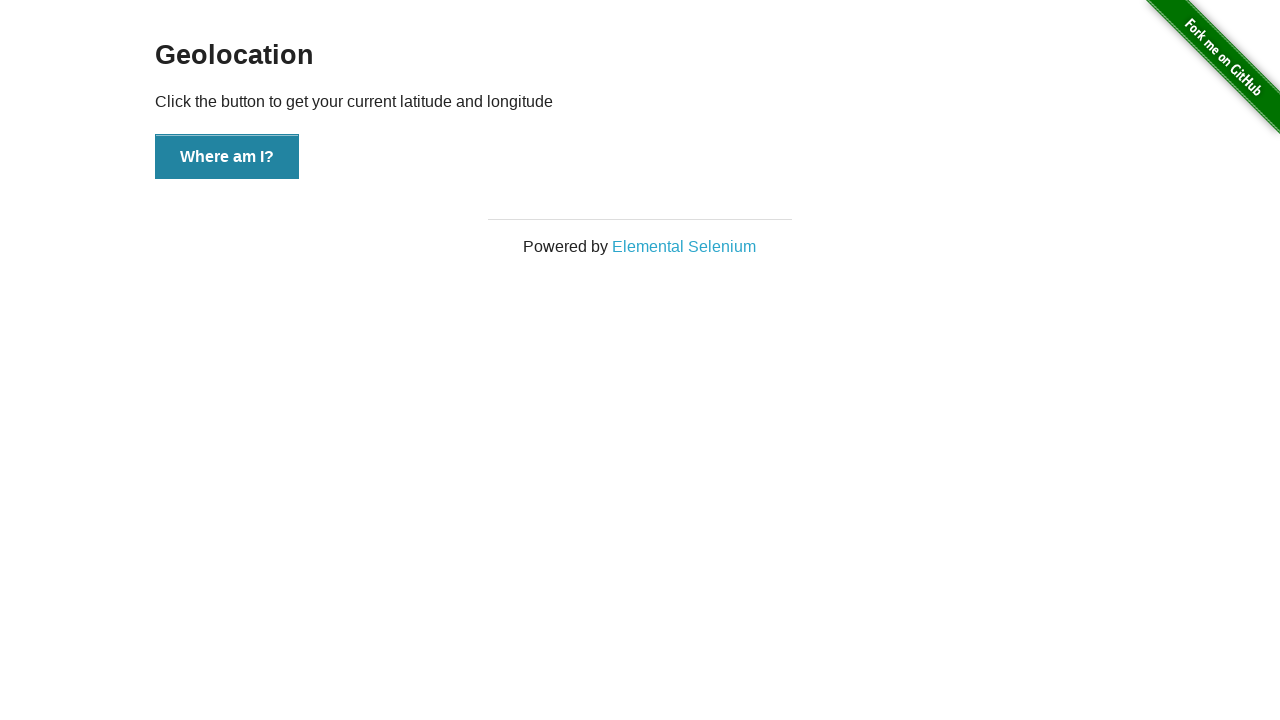

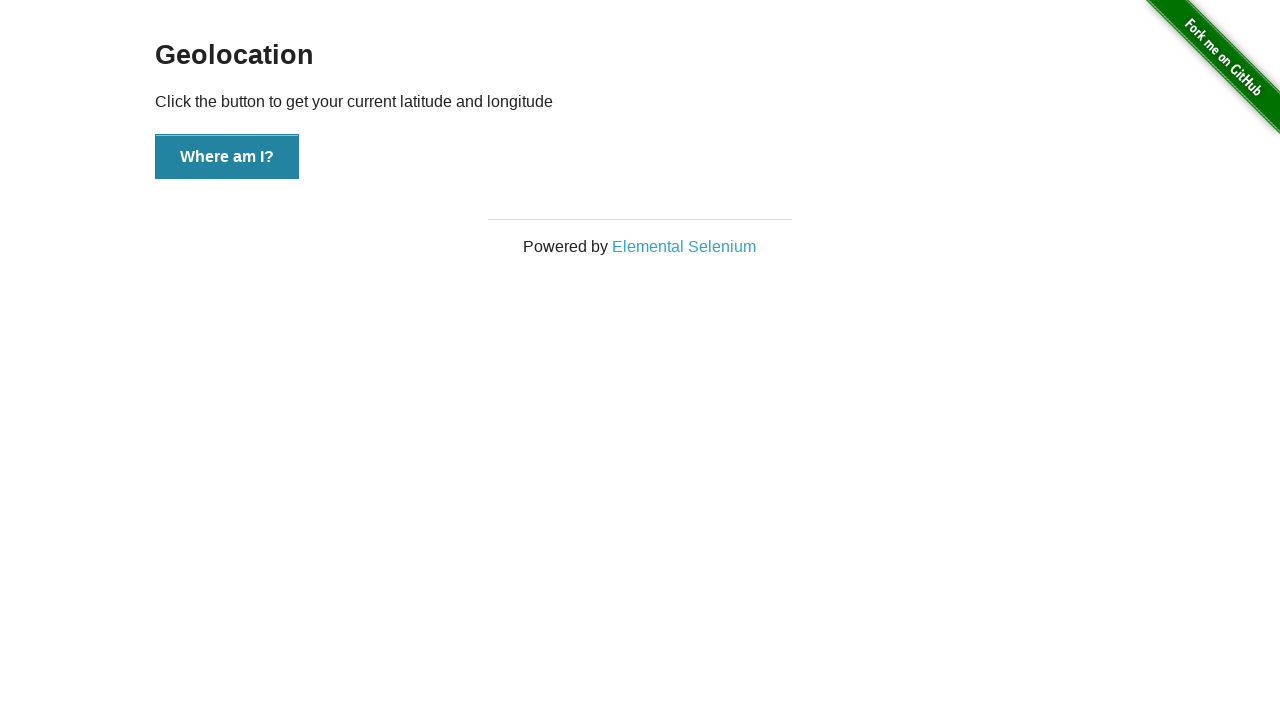